Tests form filling using XPath selectors for multiple fields

Starting URL: https://www.techlistic.com/p/selenium-practice-form.html

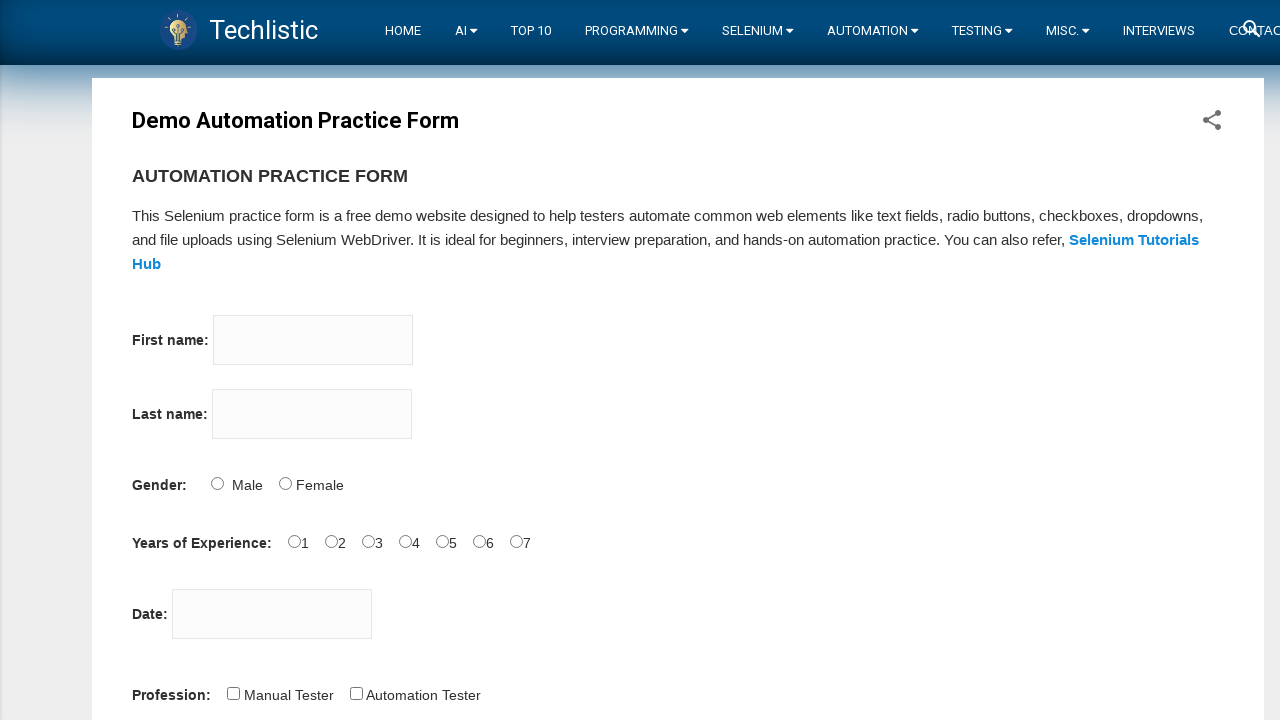

Filled firstname field with 'James' using XPath on //input[@name="firstname"]
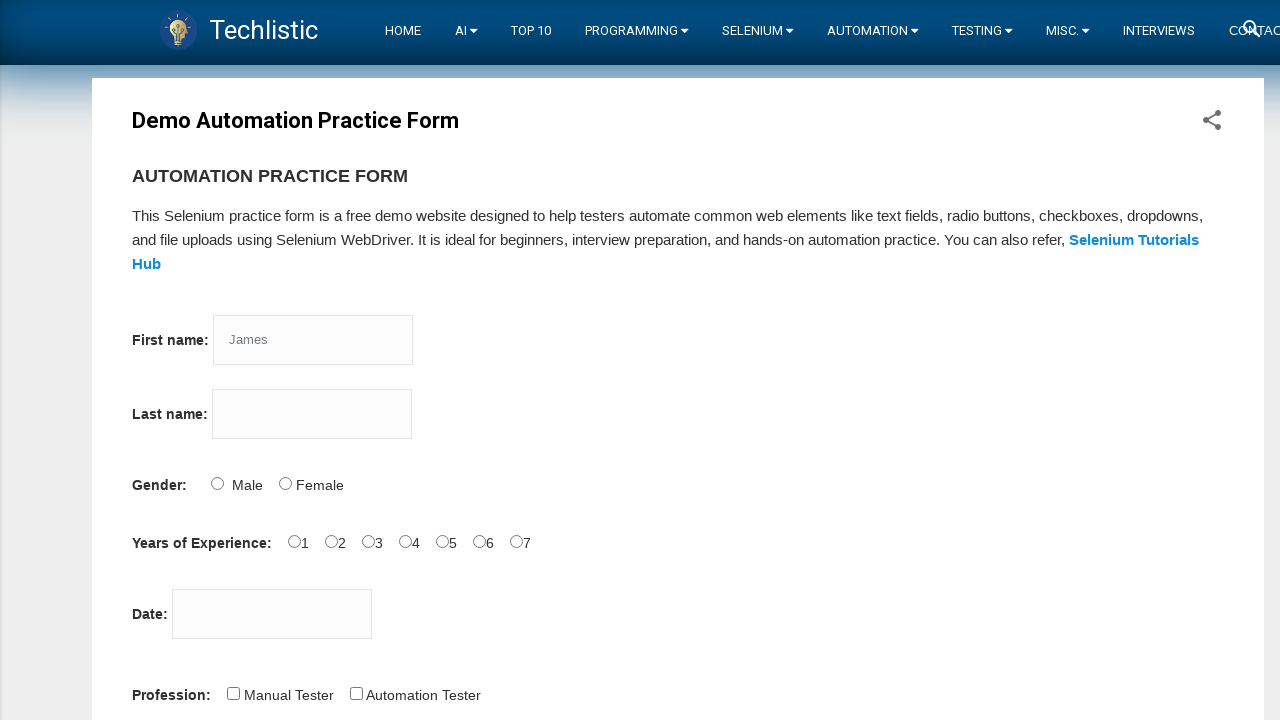

Filled lastname field with 'Miller' using XPath on //input[@name="lastname"]
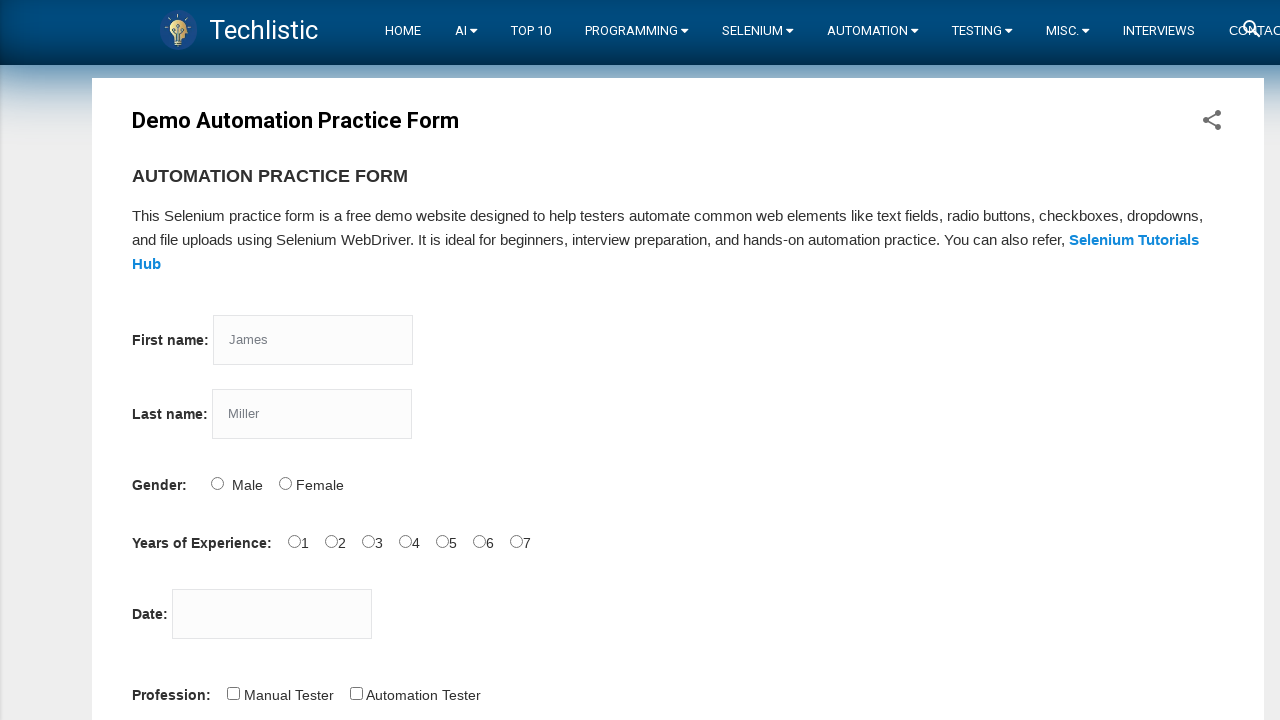

Selected 'Africa' from continents dropdown using XPath on //select[@id="continents"]
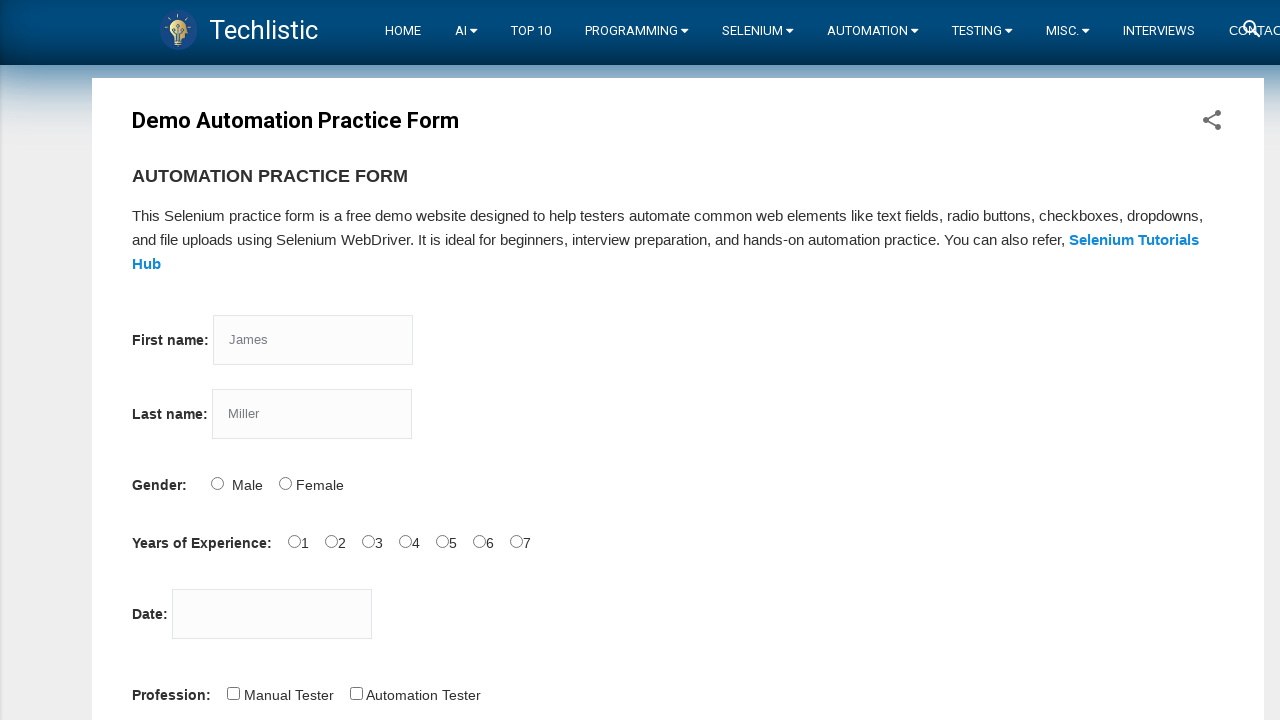

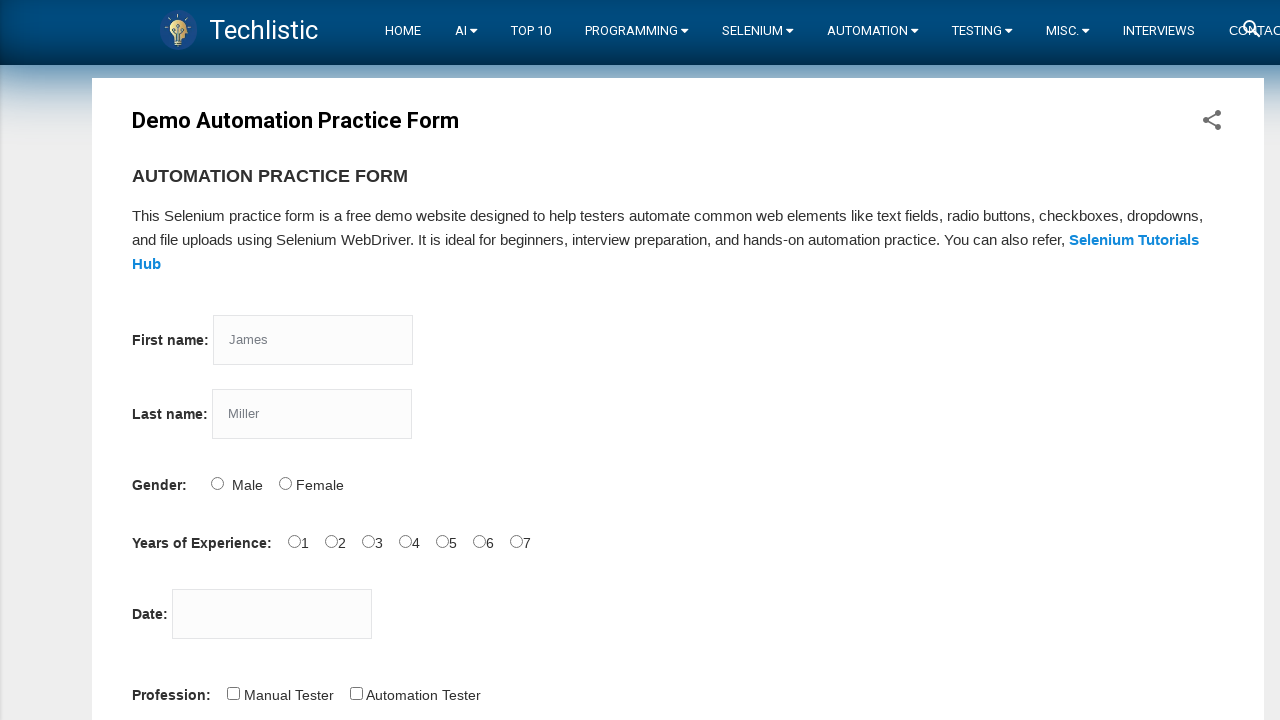